Tests right-click context menu functionality by performing a context click action on a button element to trigger a custom context menu

Starting URL: https://swisnl.github.io/jQuery-contextMenu/demo.html

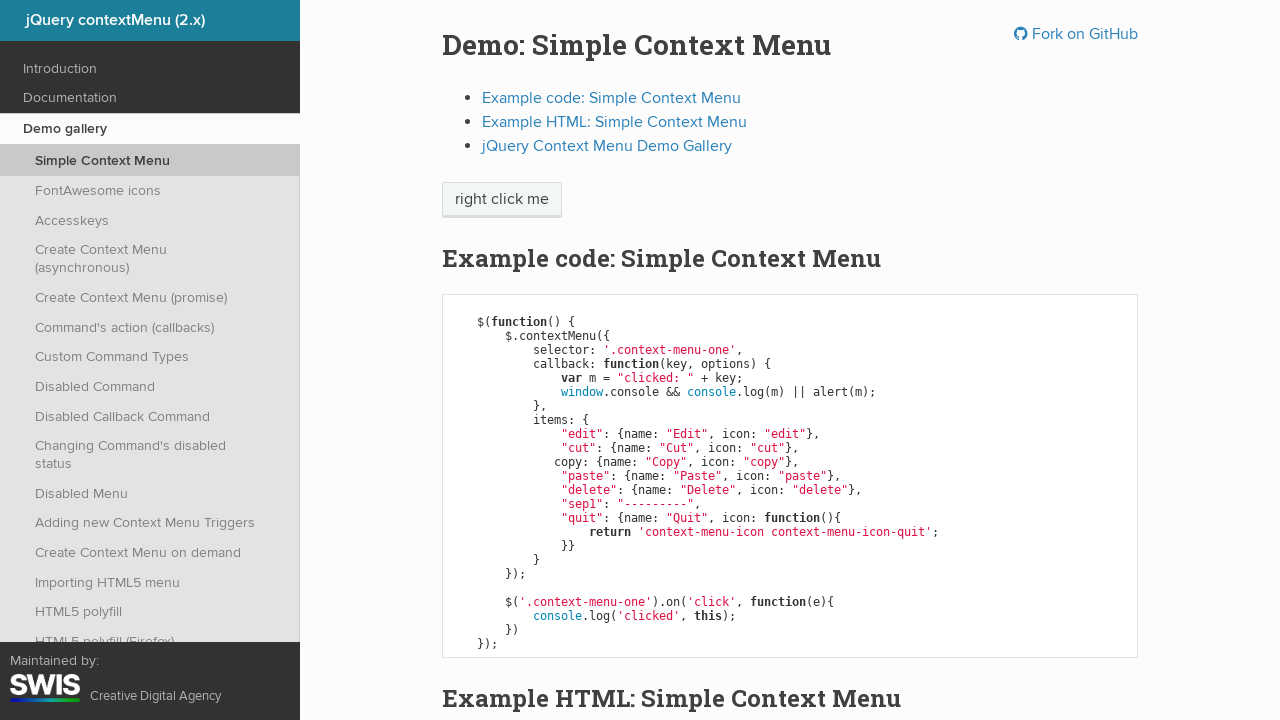

Button element became visible
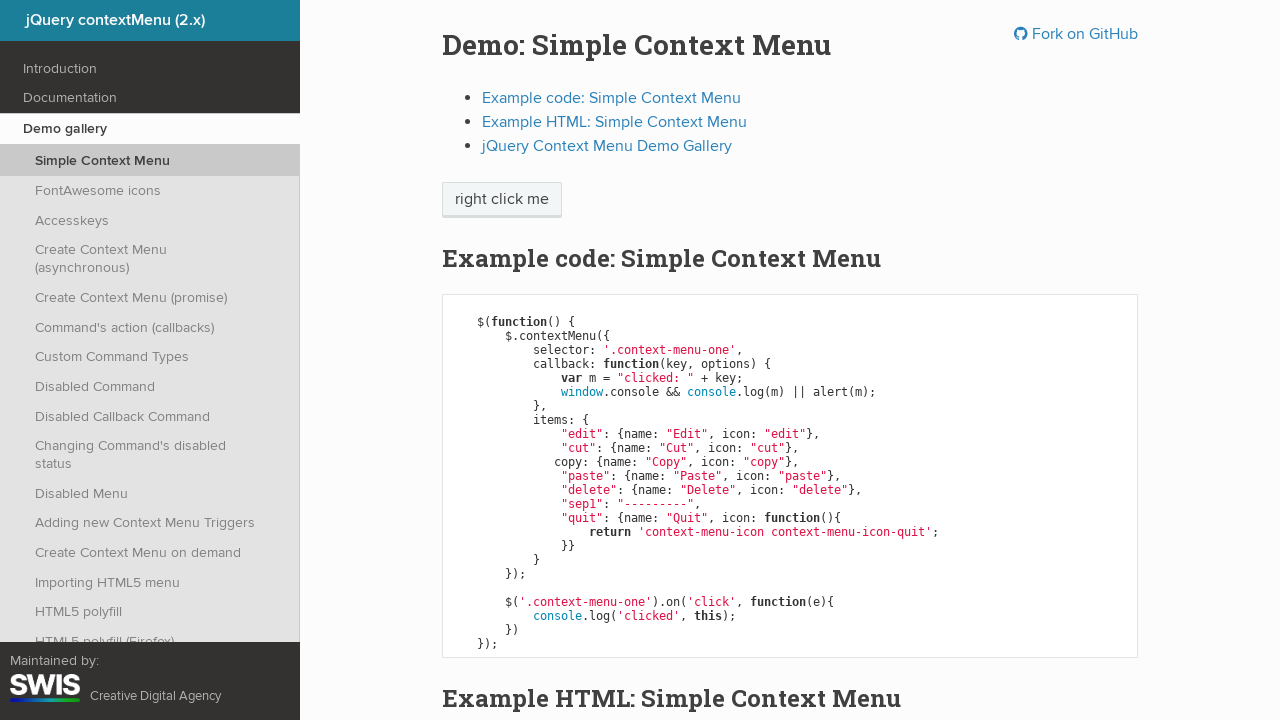

Right-clicked on button to trigger context menu at (502, 200) on span.context-menu-one
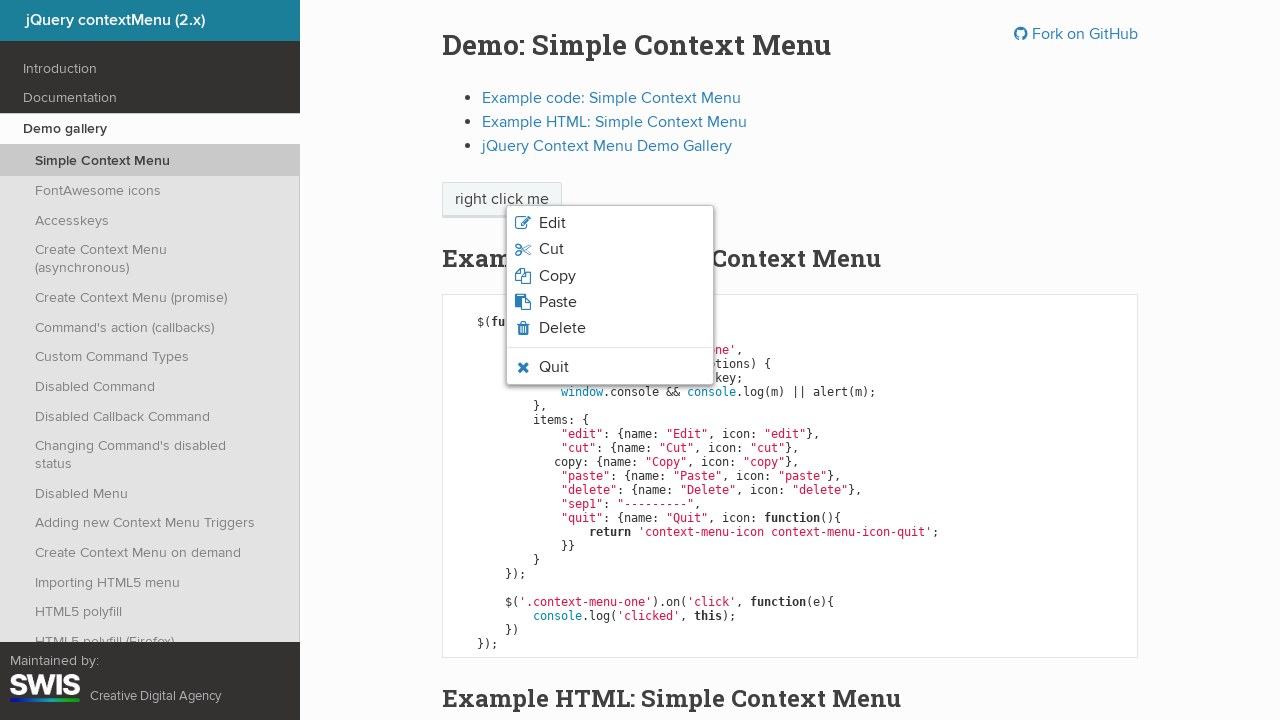

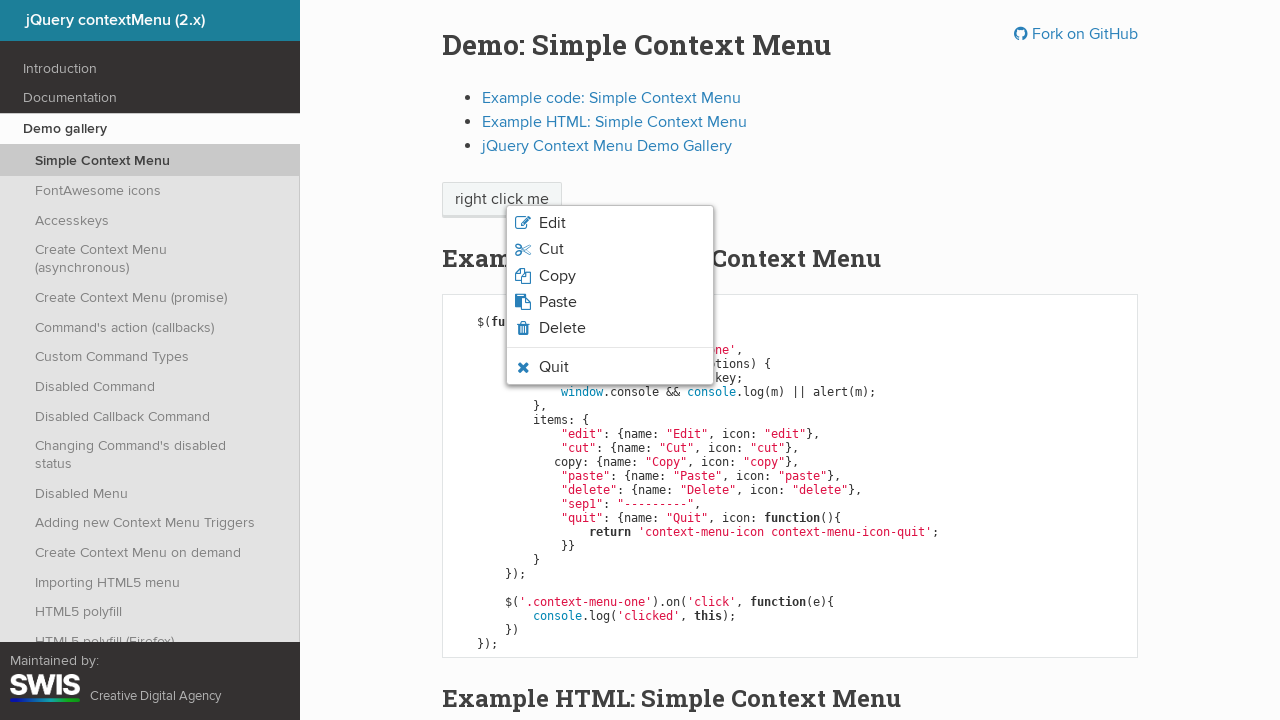